Searches for "Flowers in Box" on Interflora website from the cart page and initiates the search

Starting URL: https://www.interflora.in/cart

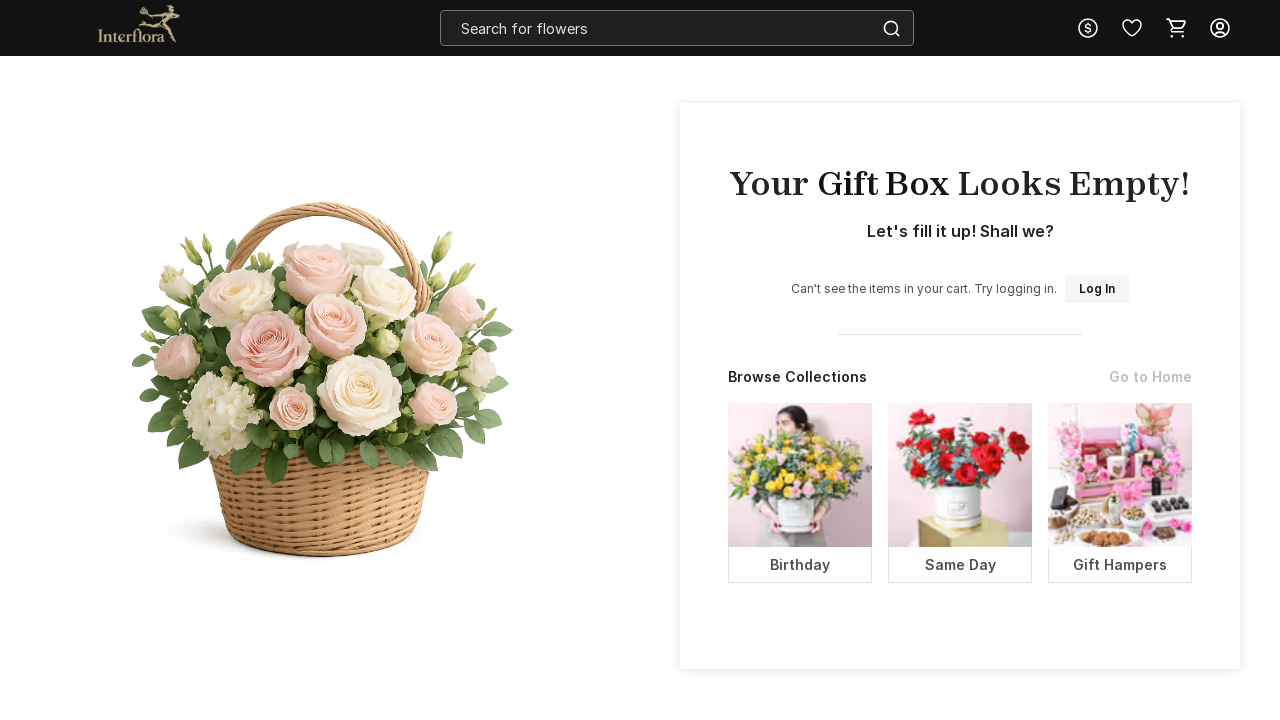

Filled search input with 'Flowers in Box' on xpath=//*[@id='search-products']/input
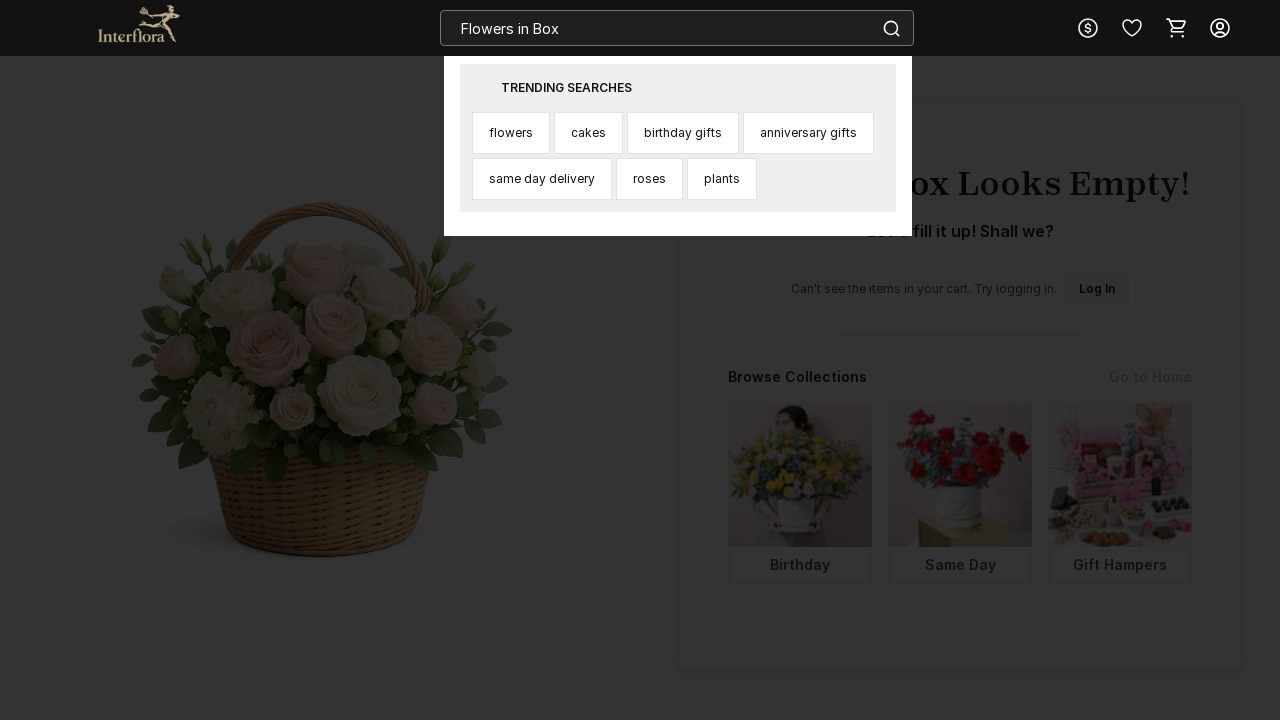

Waited 3 seconds for search suggestions to appear
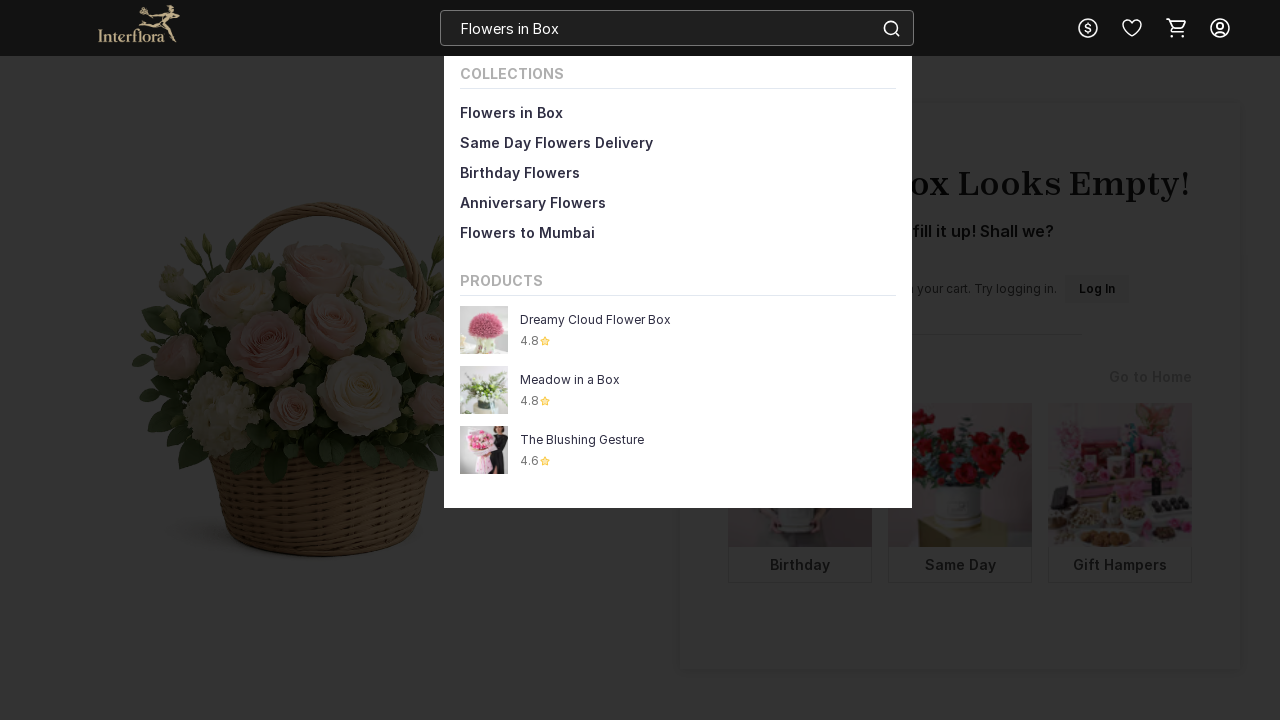

Clicked search button to initiate search at (891, 29) on xpath=//*[@id='search-products']/div/img
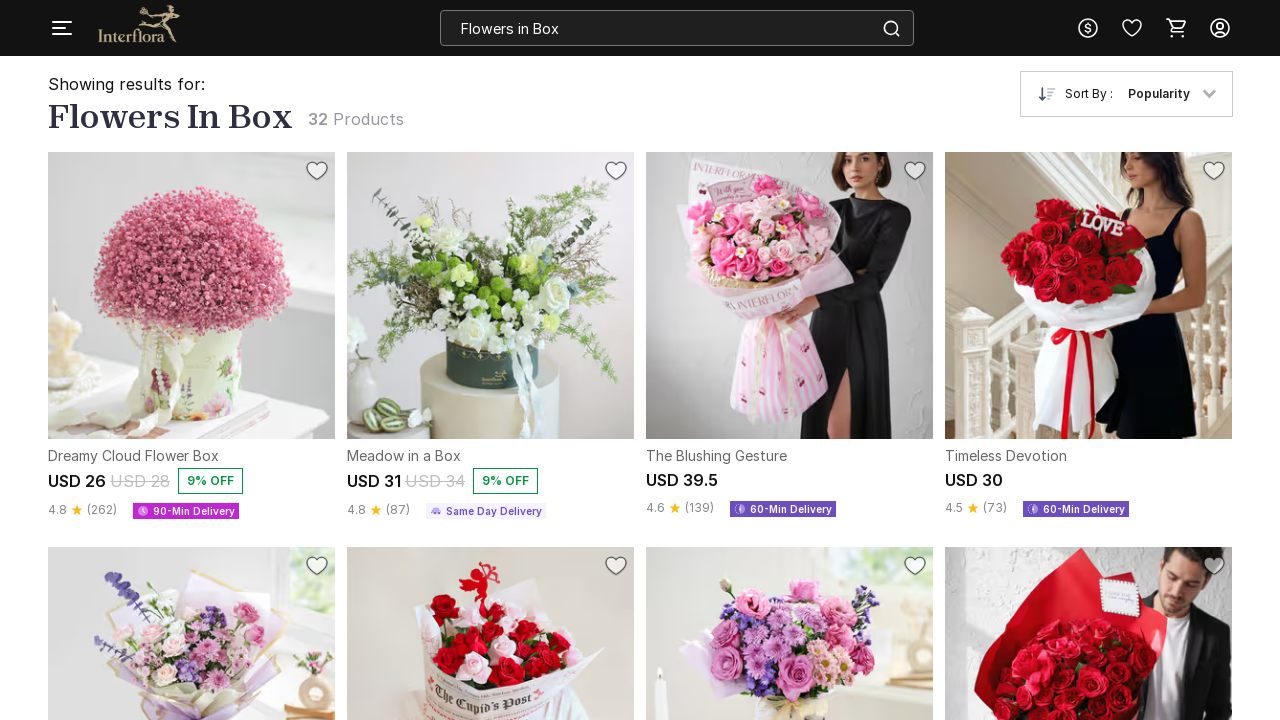

Waited 3 seconds for search results to process
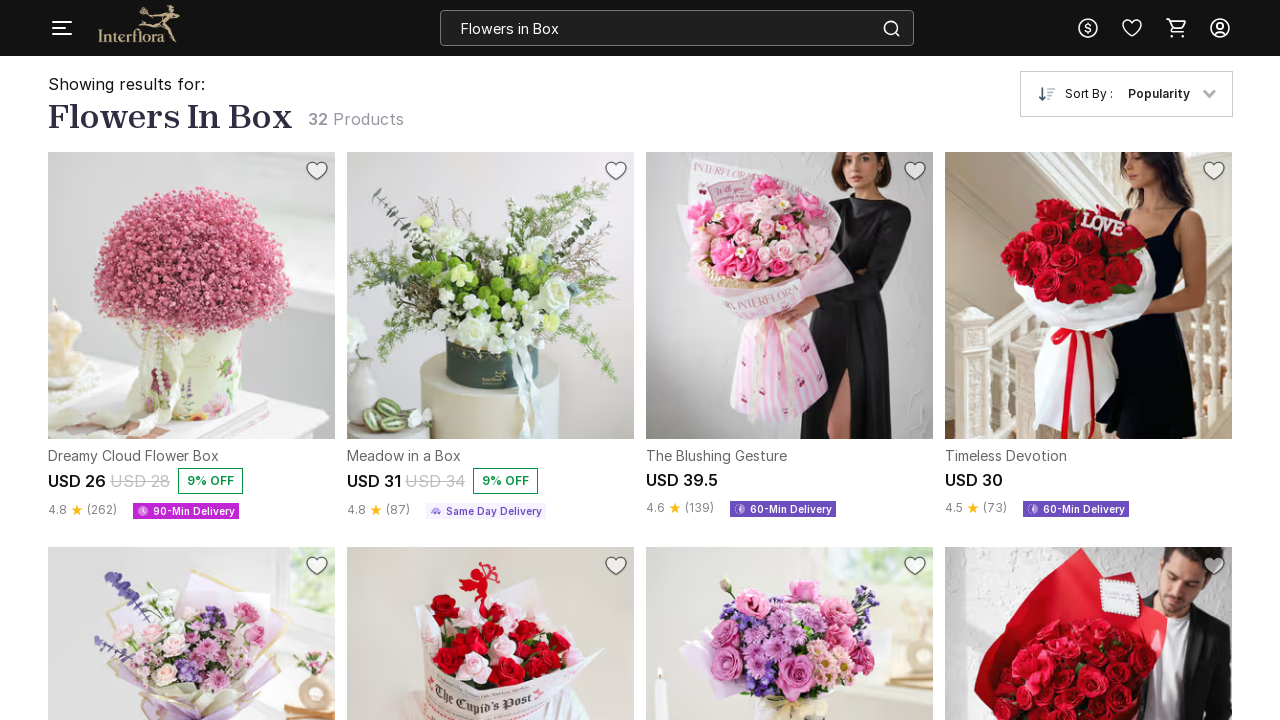

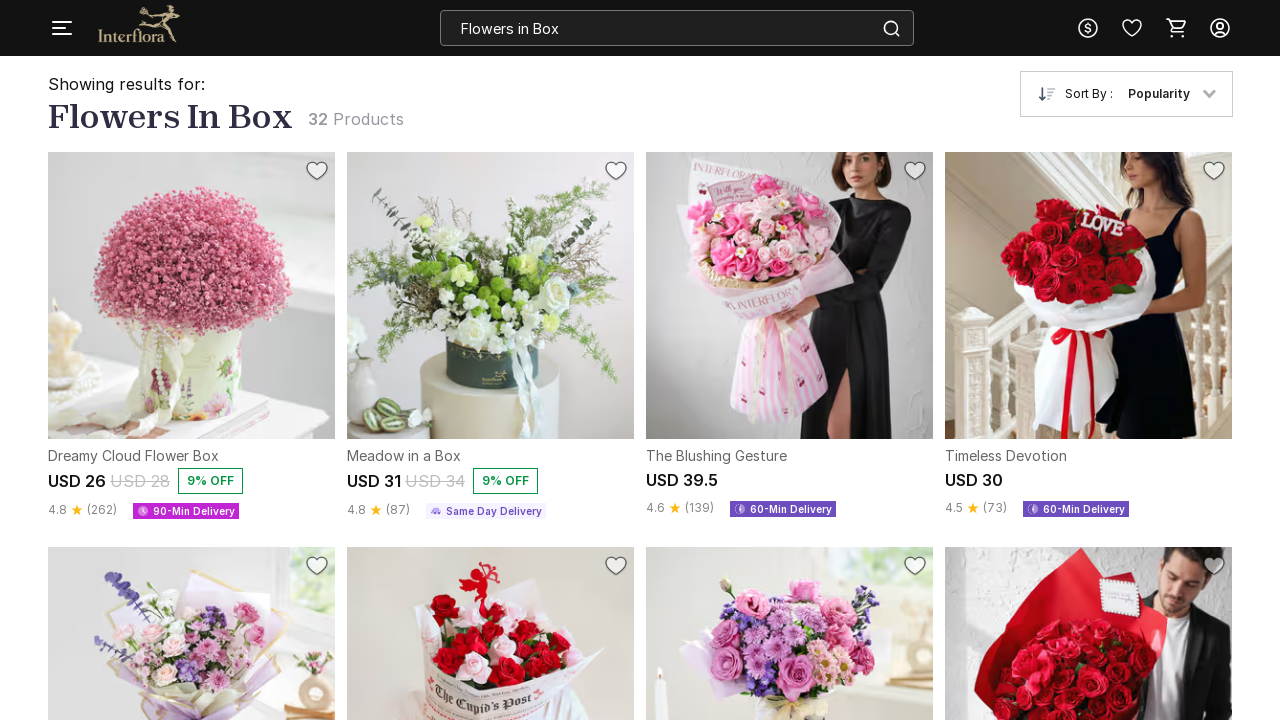